Tests show/hide functionality by clicking a button to display a textbox and then entering text into it

Starting URL: https://www.rahulshettyacademy.com/AutomationPractice/

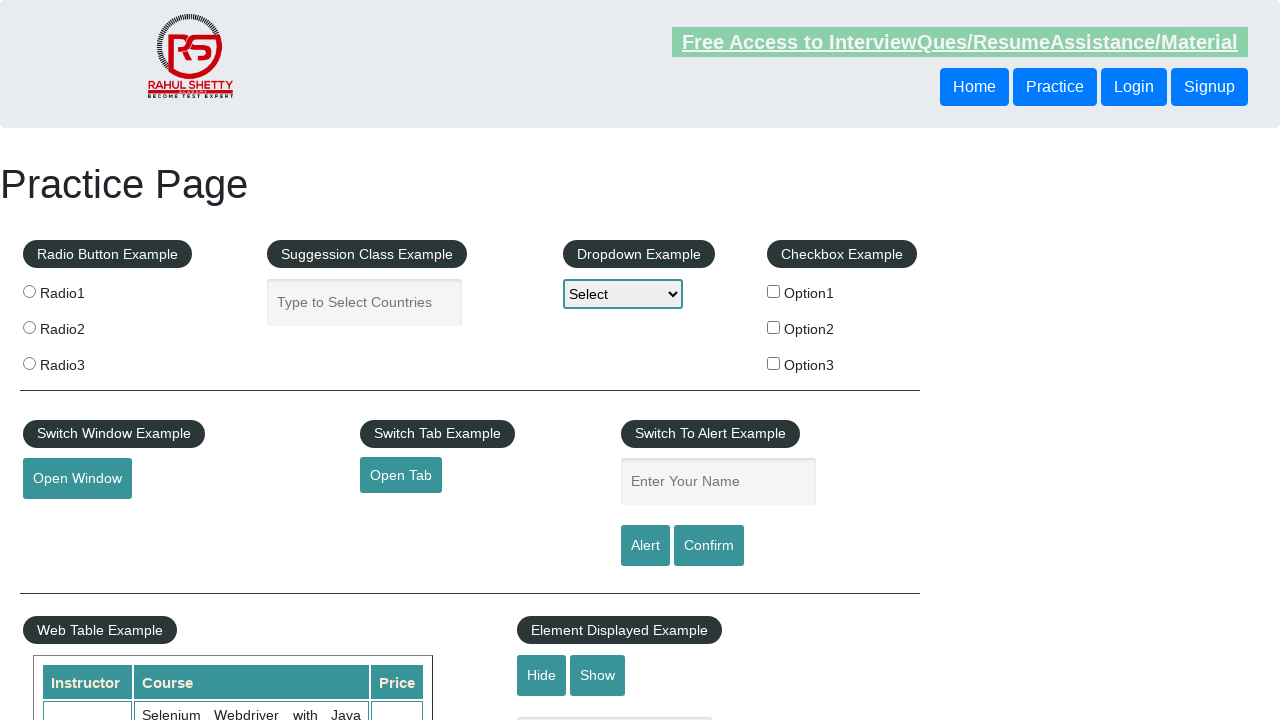

Located the show textbox button
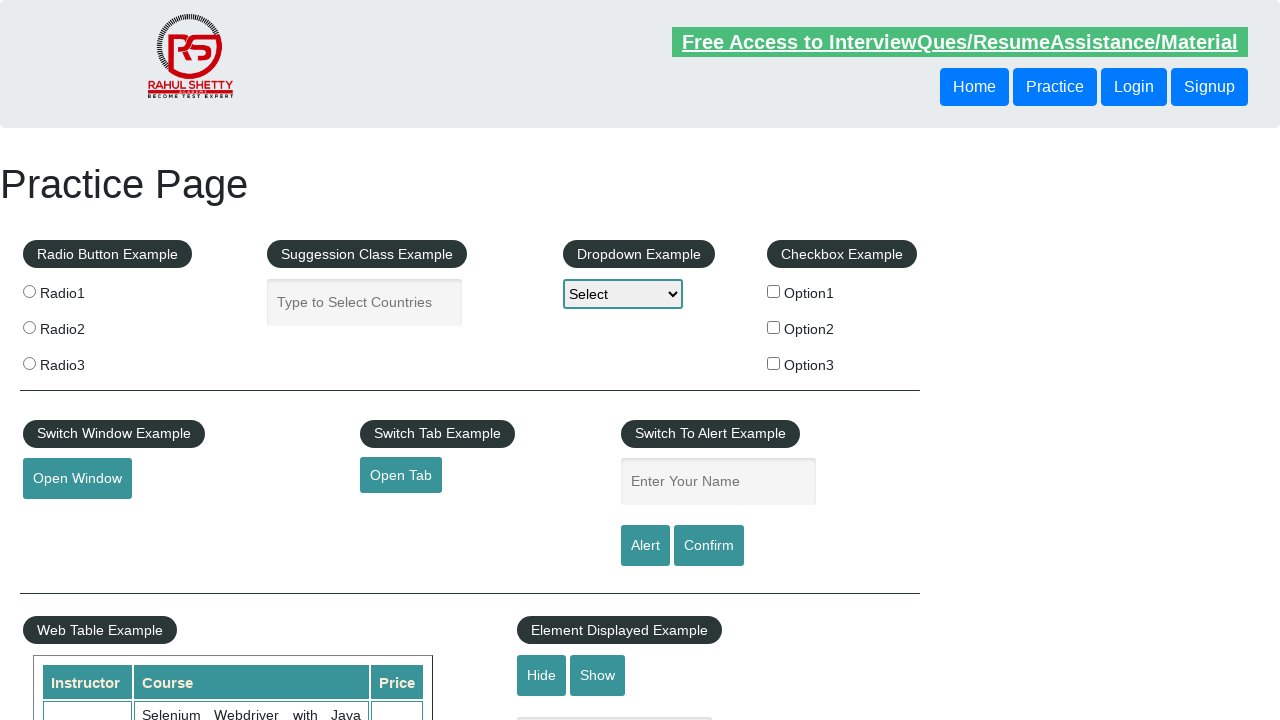

Scrolled show textbox button into view
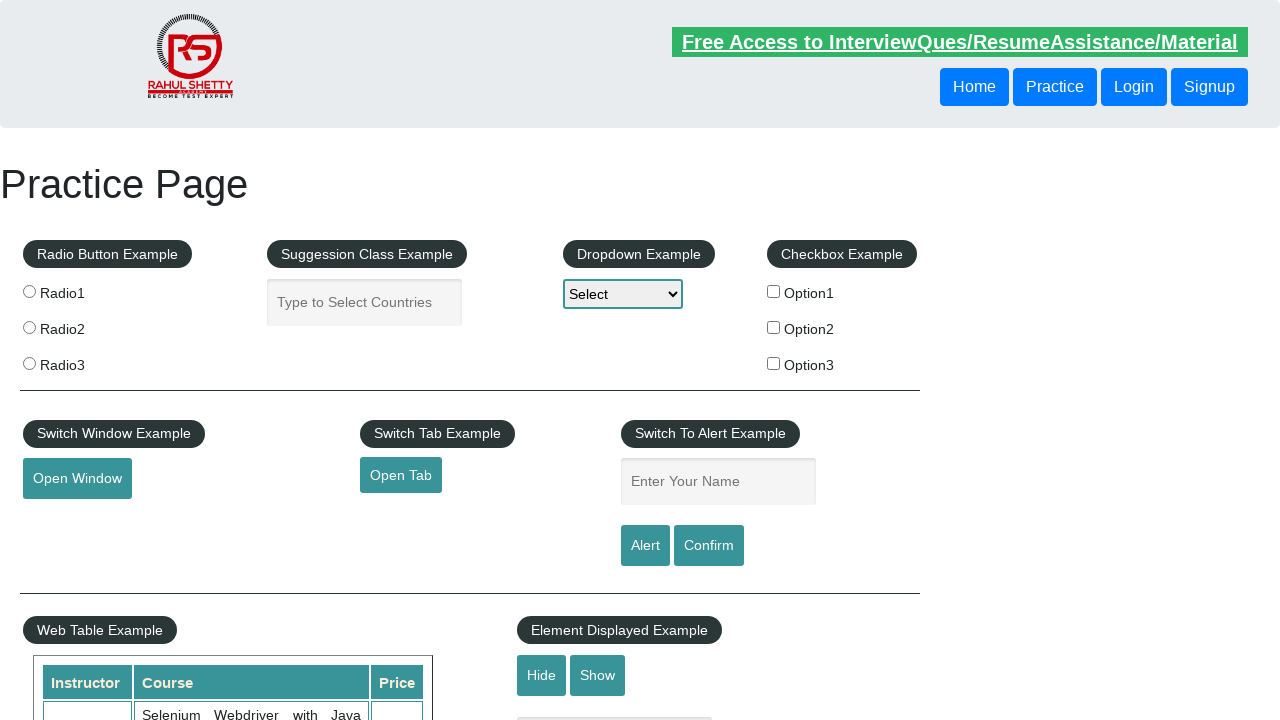

Clicked the show textbox button to display the text input field at (598, 675) on #show-textbox
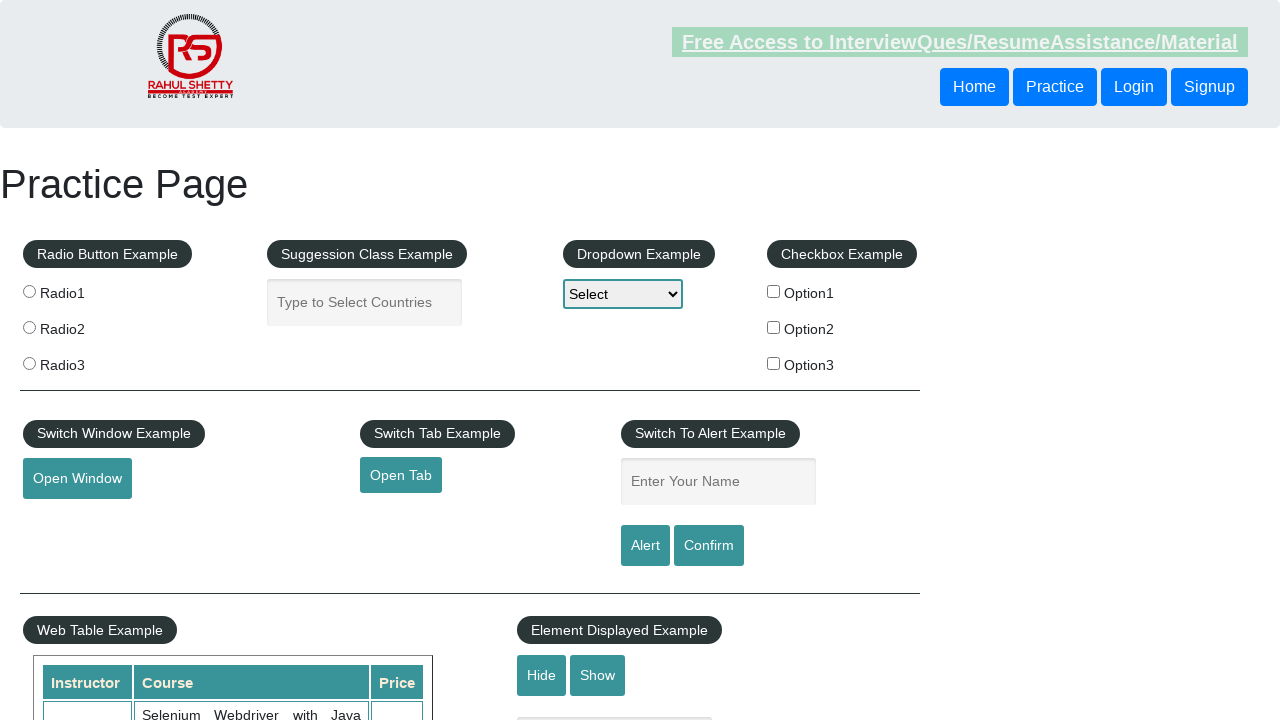

Entered 'test' into the displayed textbox on #displayed-text
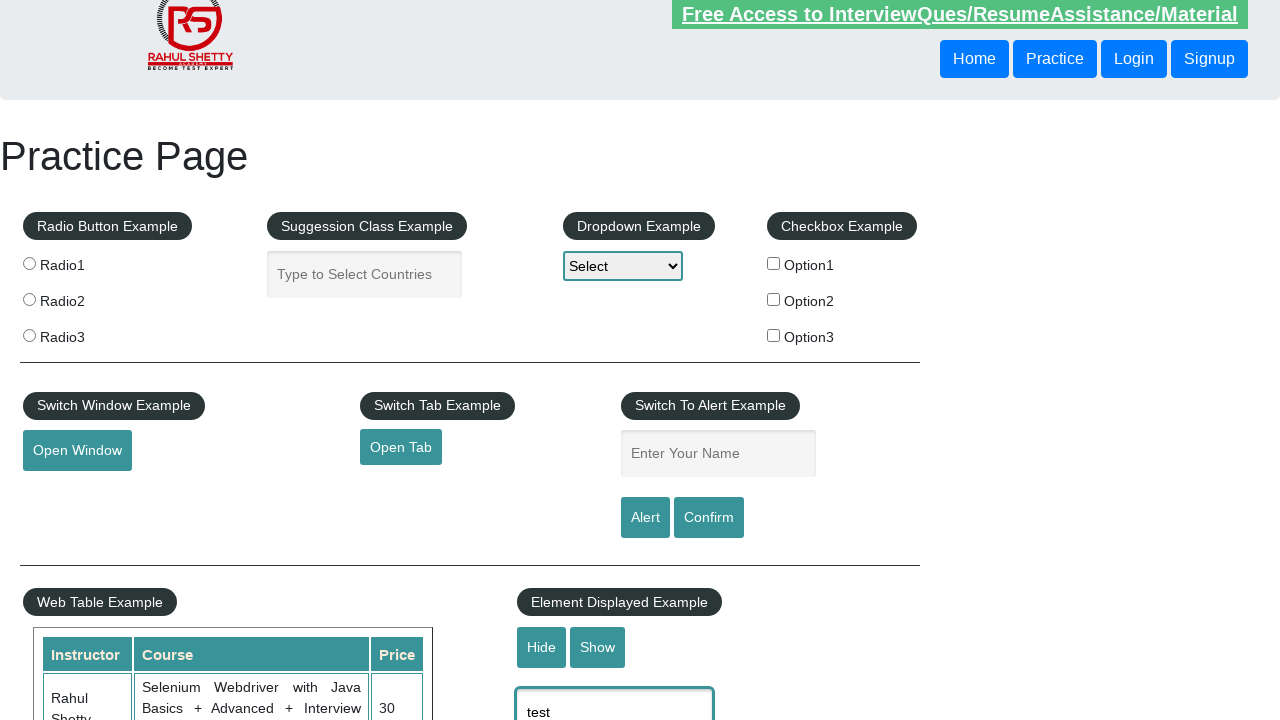

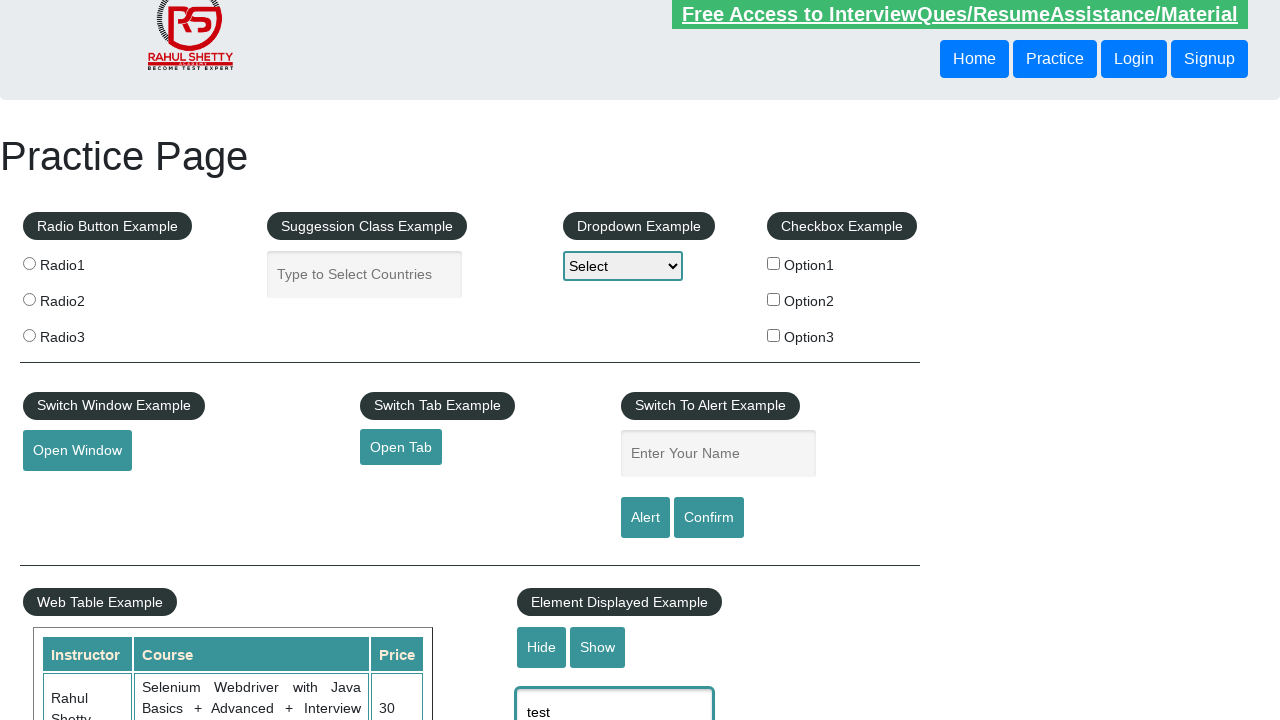